Tests simple text input form submission and verifies the result displays the submitted text

Starting URL: https://www.qa-practice.com/elements/input/simple

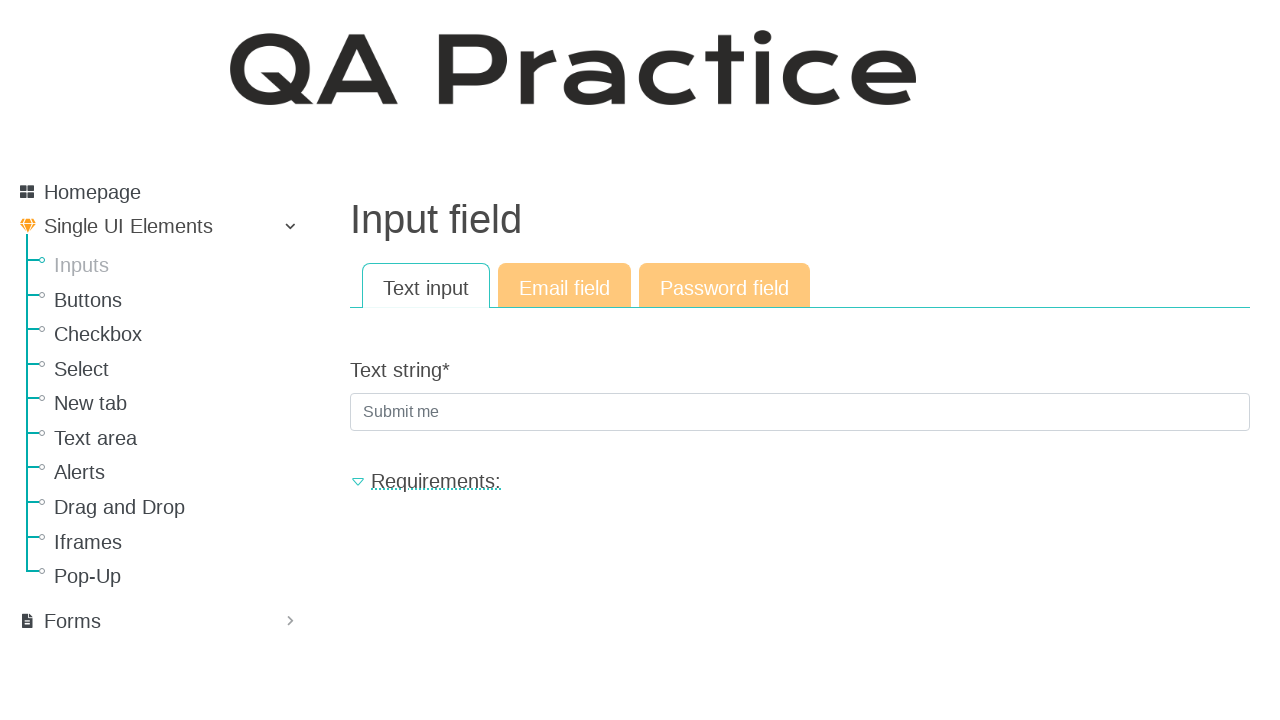

Filled text input field with 'text_for_check' on #id_text_string
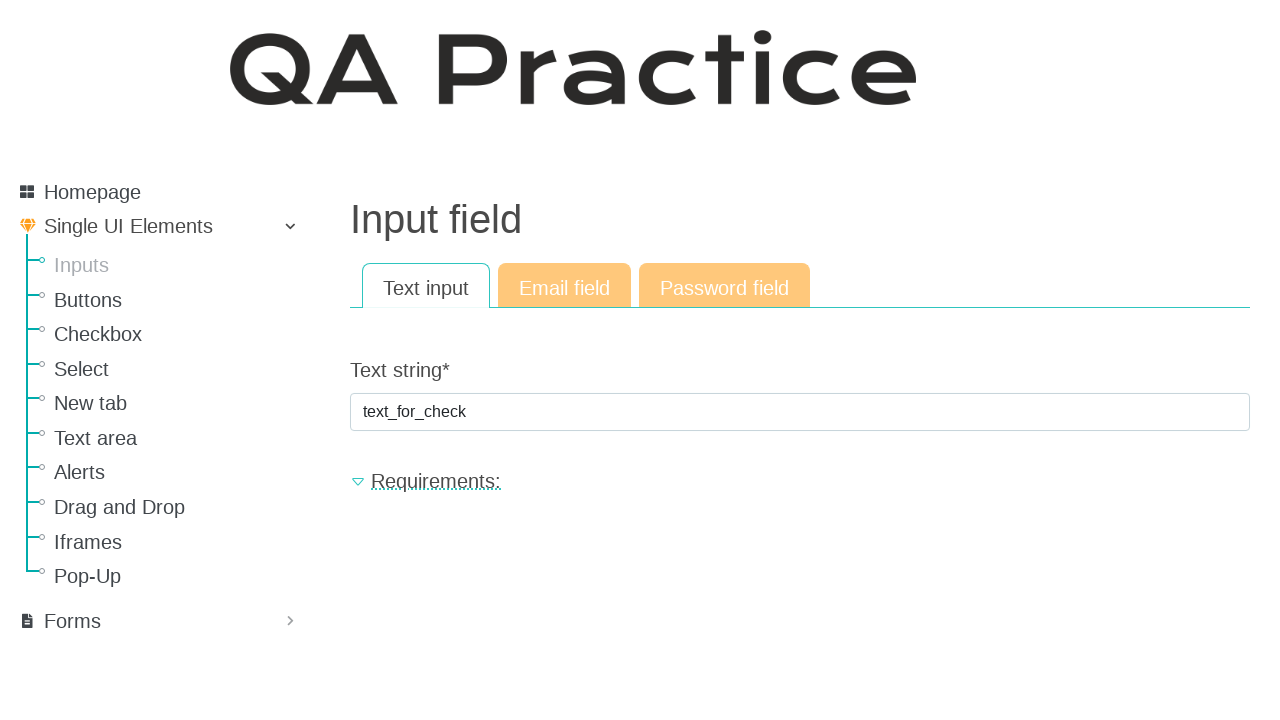

Pressed Enter to submit the form on #id_text_string
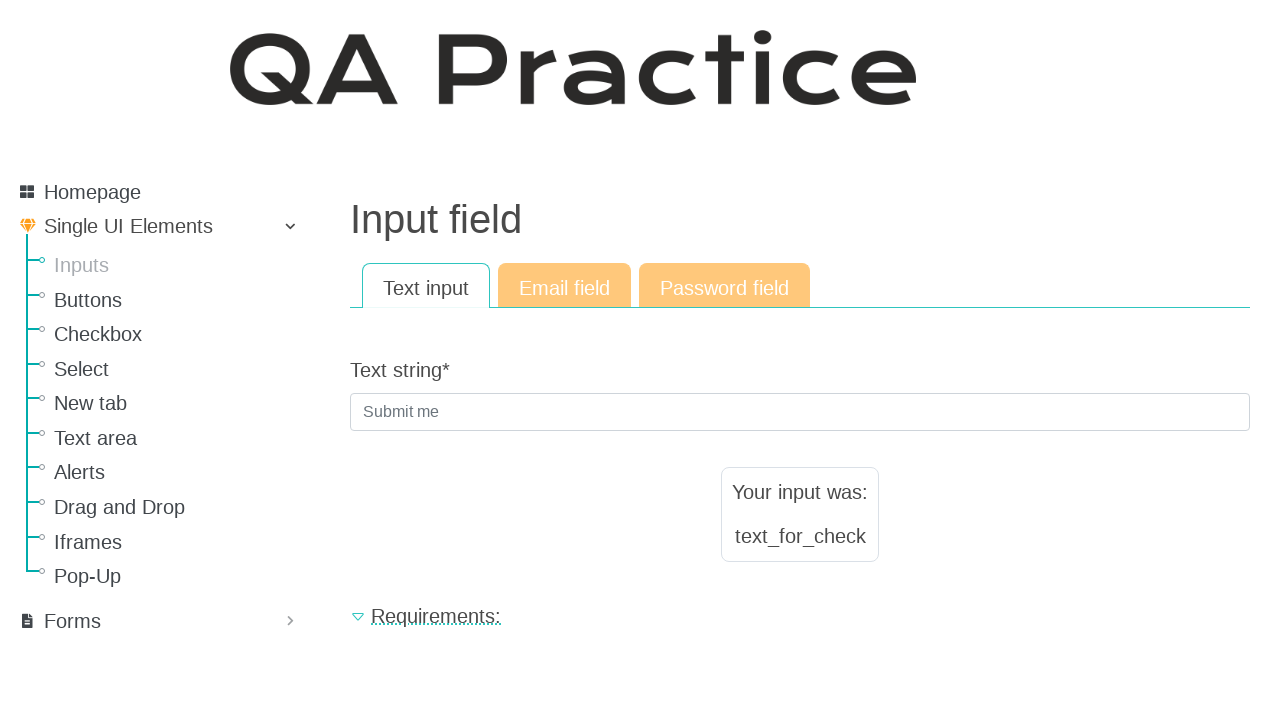

Result text element appeared on the page
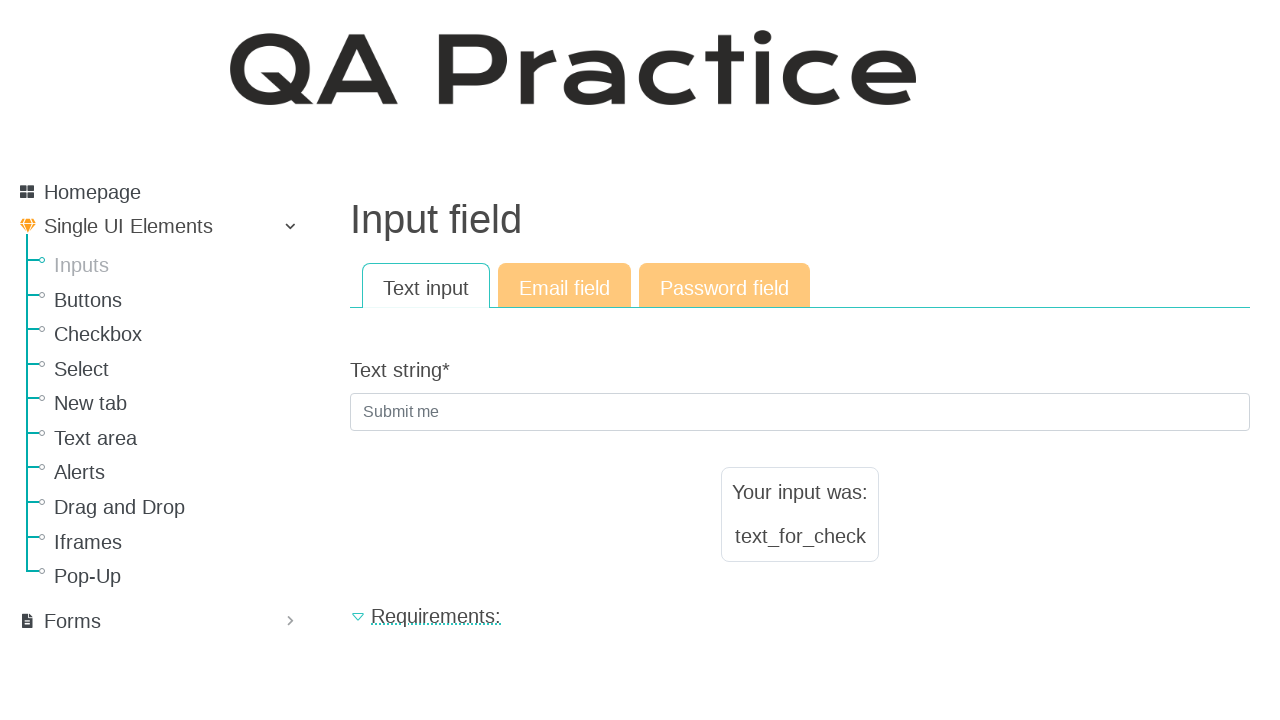

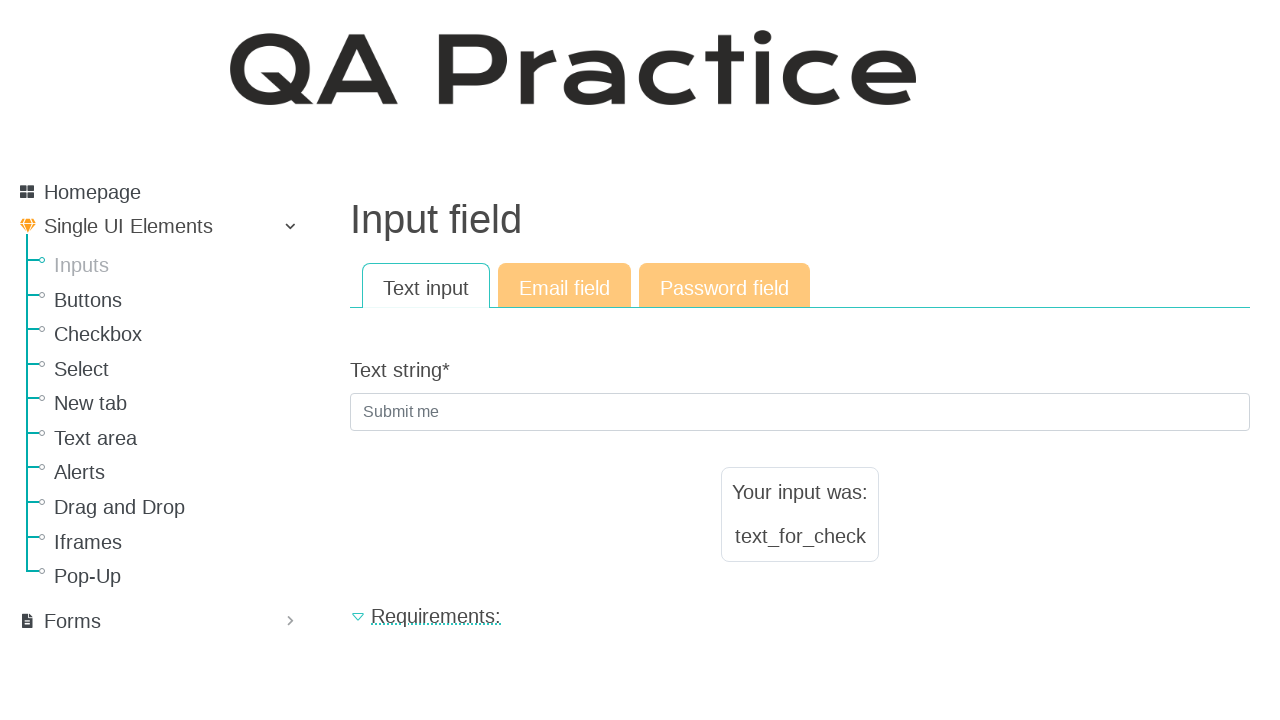